Tests dynamic dropdown functionality on a flight booking practice site by selecting origin and destination cities from dropdown menus, then selecting a round trip option and verifying the style attribute changes.

Starting URL: https://rahulshettyacademy.com/dropdownsPractise/

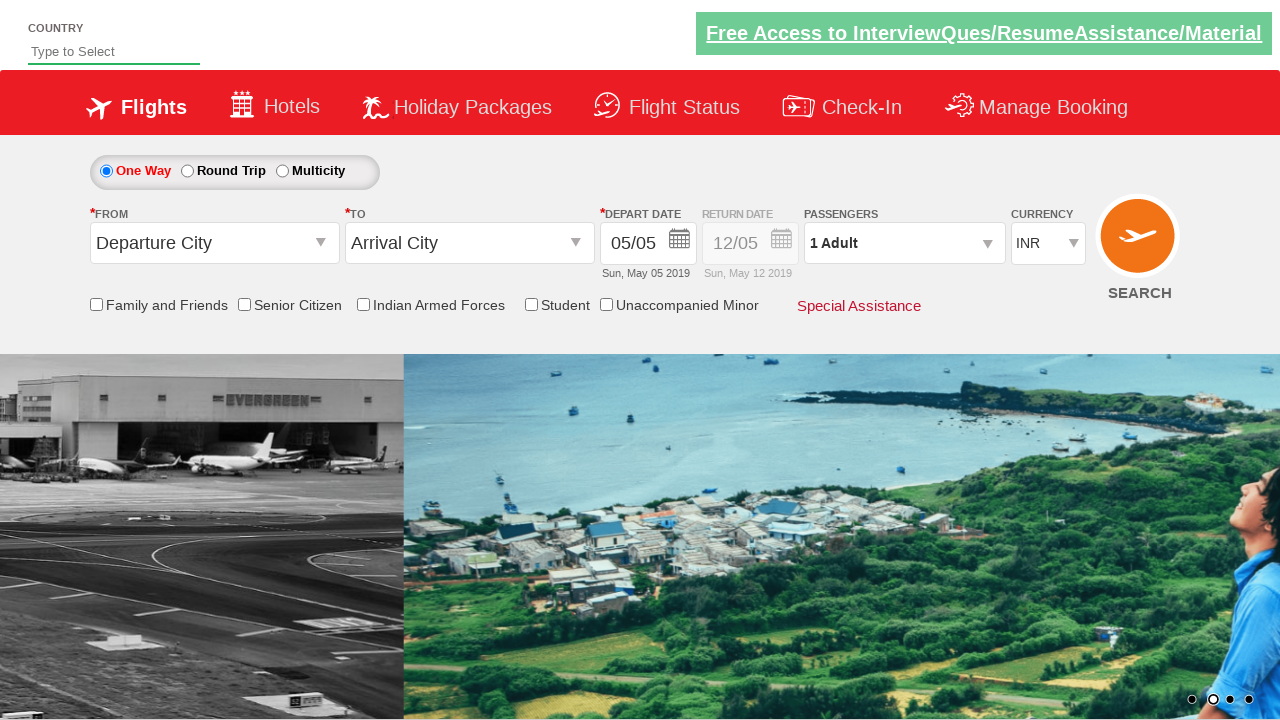

Clicked on origin station dropdown at (214, 243) on #ctl00_mainContent_ddl_originStation1_CTXT
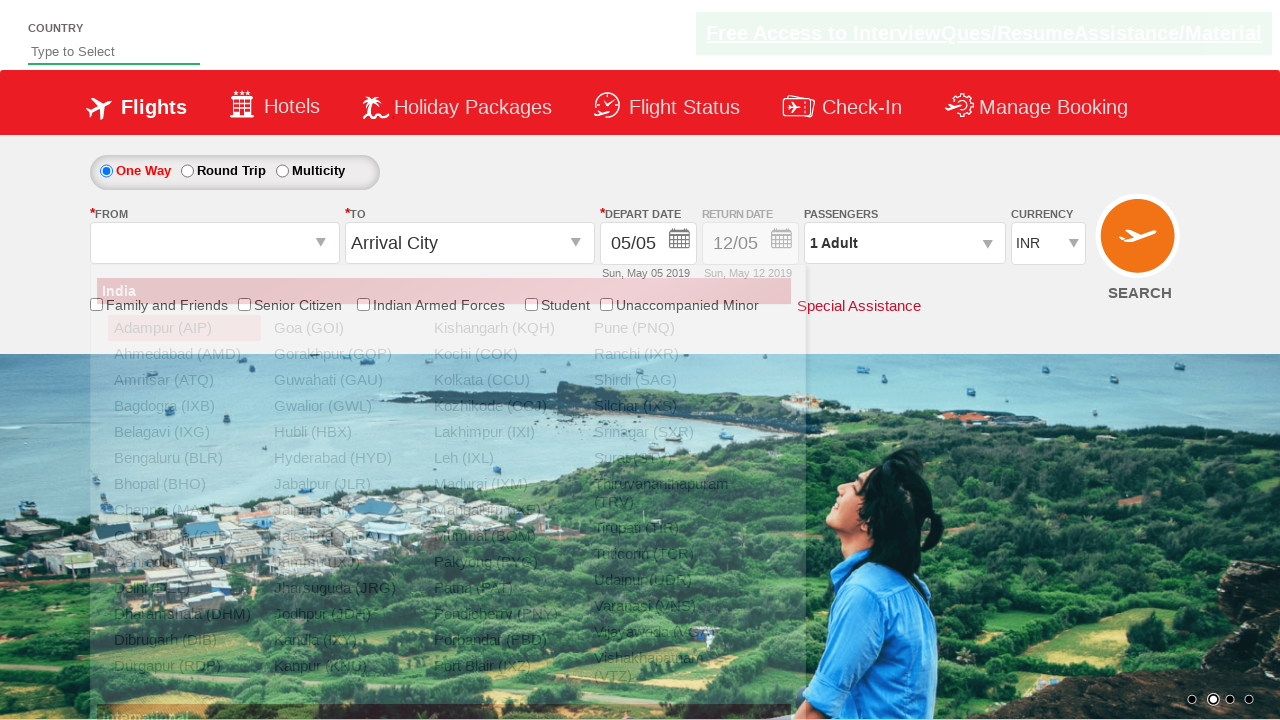

Selected GOI (Goa) as origin city at (344, 328) on a[value='GOI']
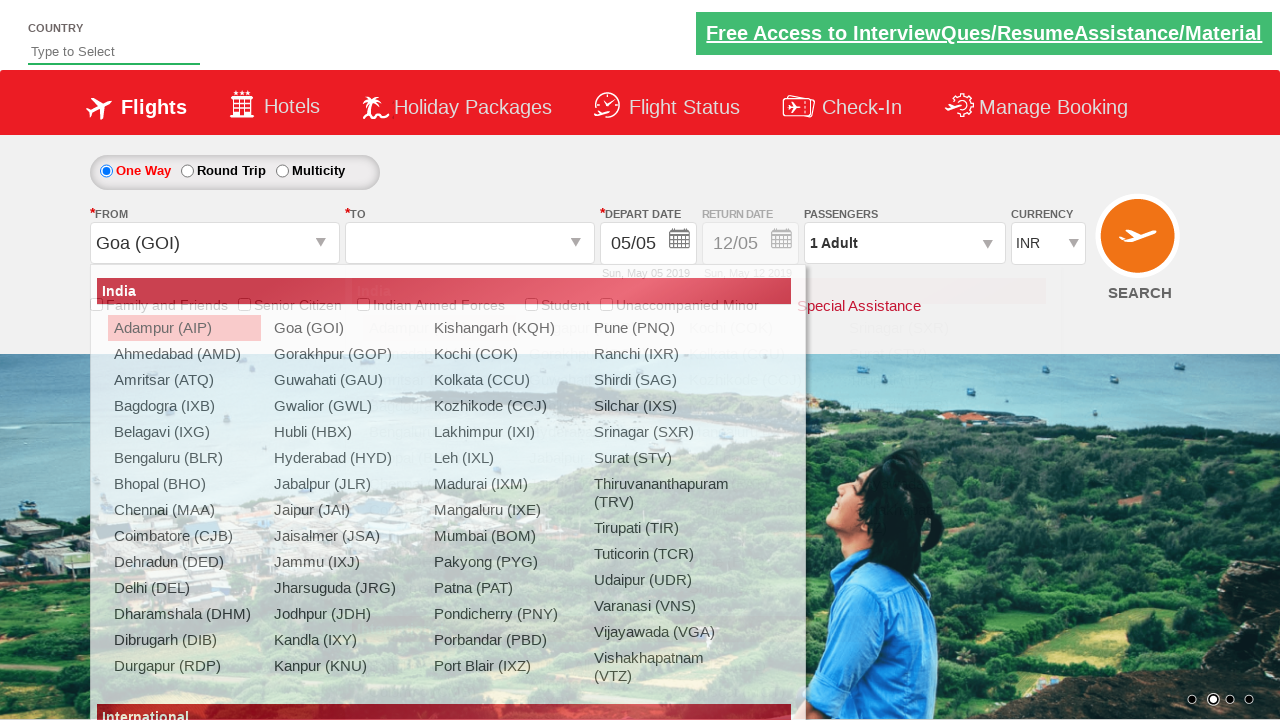

Waited for destination dropdown to be ready
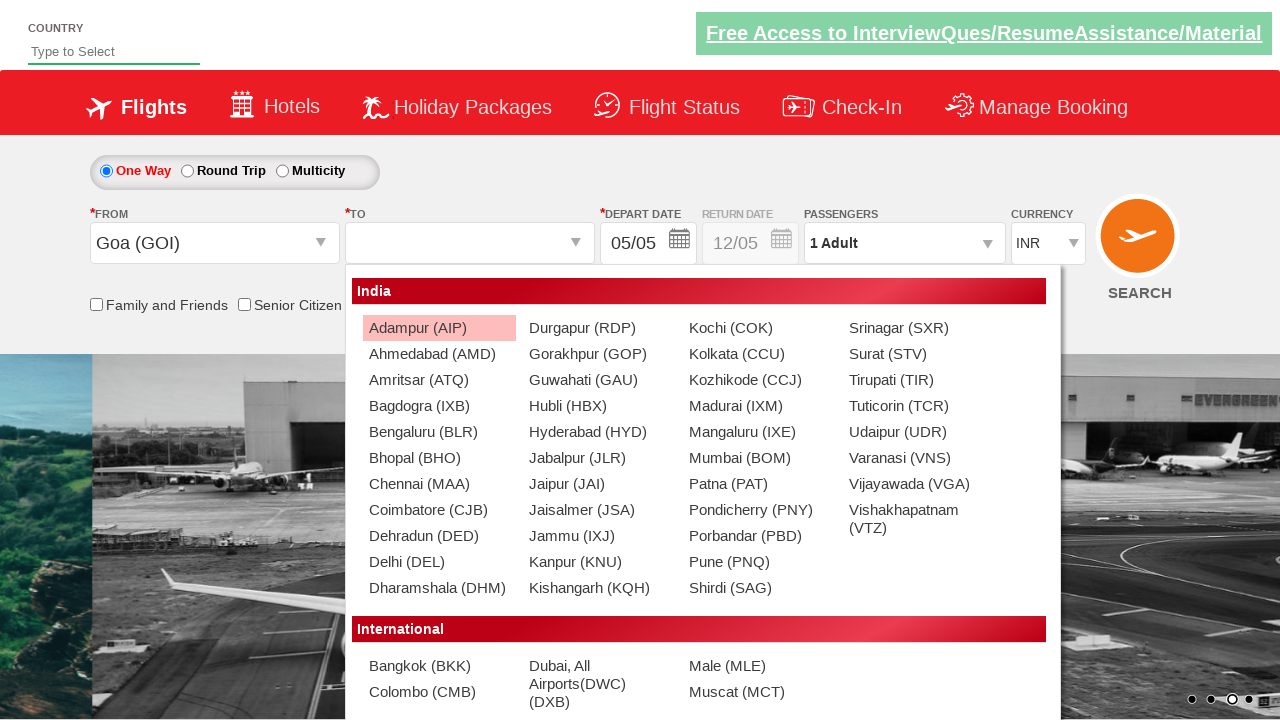

Selected VTZ (Visakhapatnam) as destination city at (919, 519) on #glsctl00_mainContent_ddl_destinationStation1_CTNR a[value='VTZ']
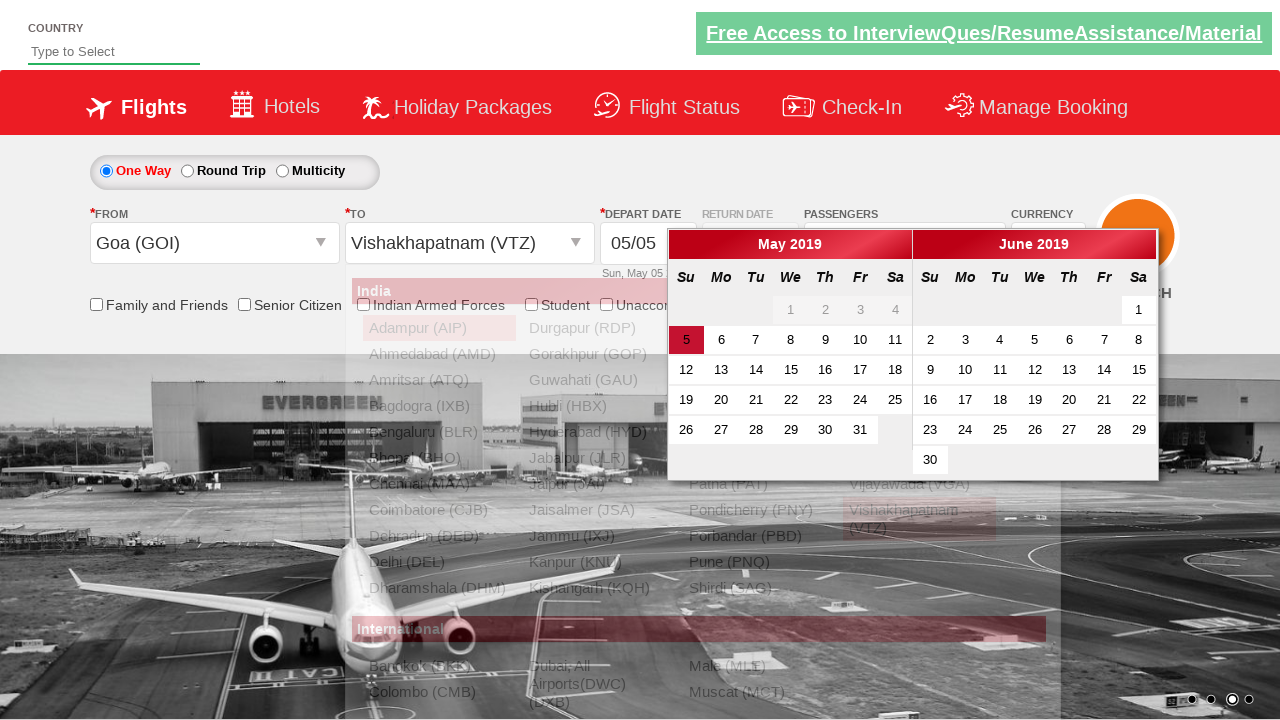

Selected Round Trip option at (187, 171) on #ctl00_mainContent_rbtnl_Trip_1
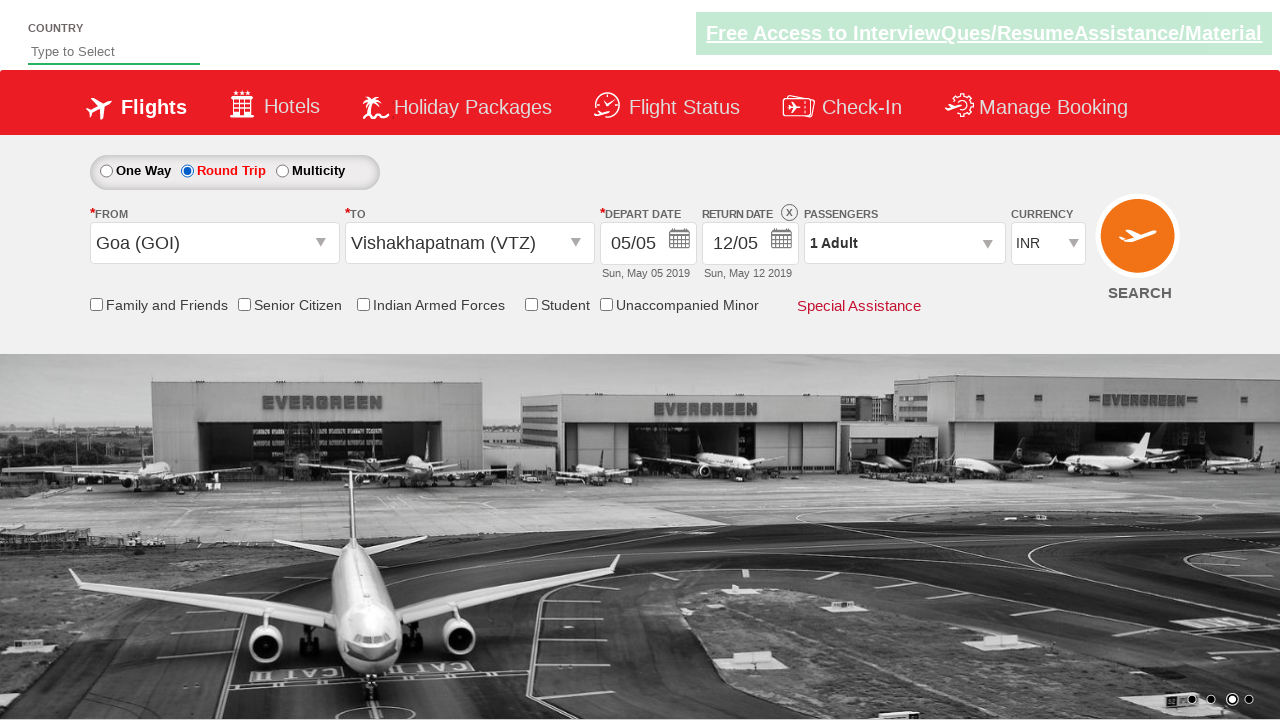

Retrieved style attribute from return date div
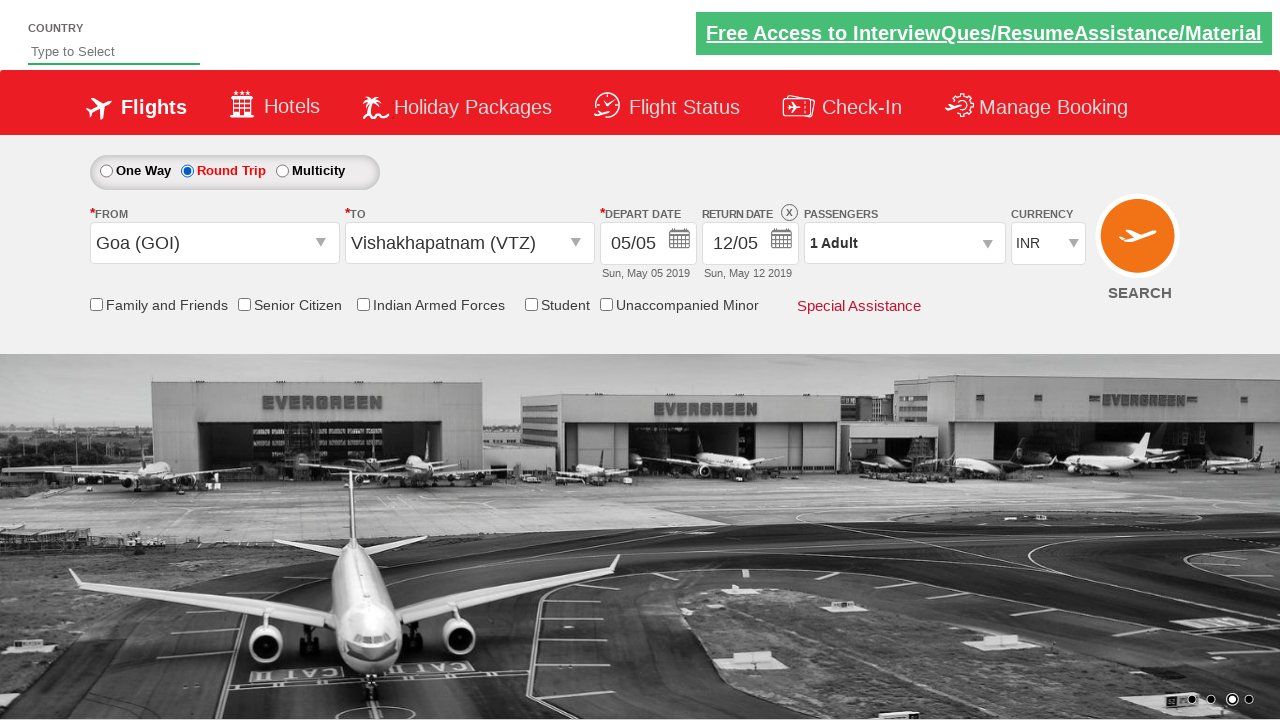

Verified that return date section is enabled (style attribute contains '1')
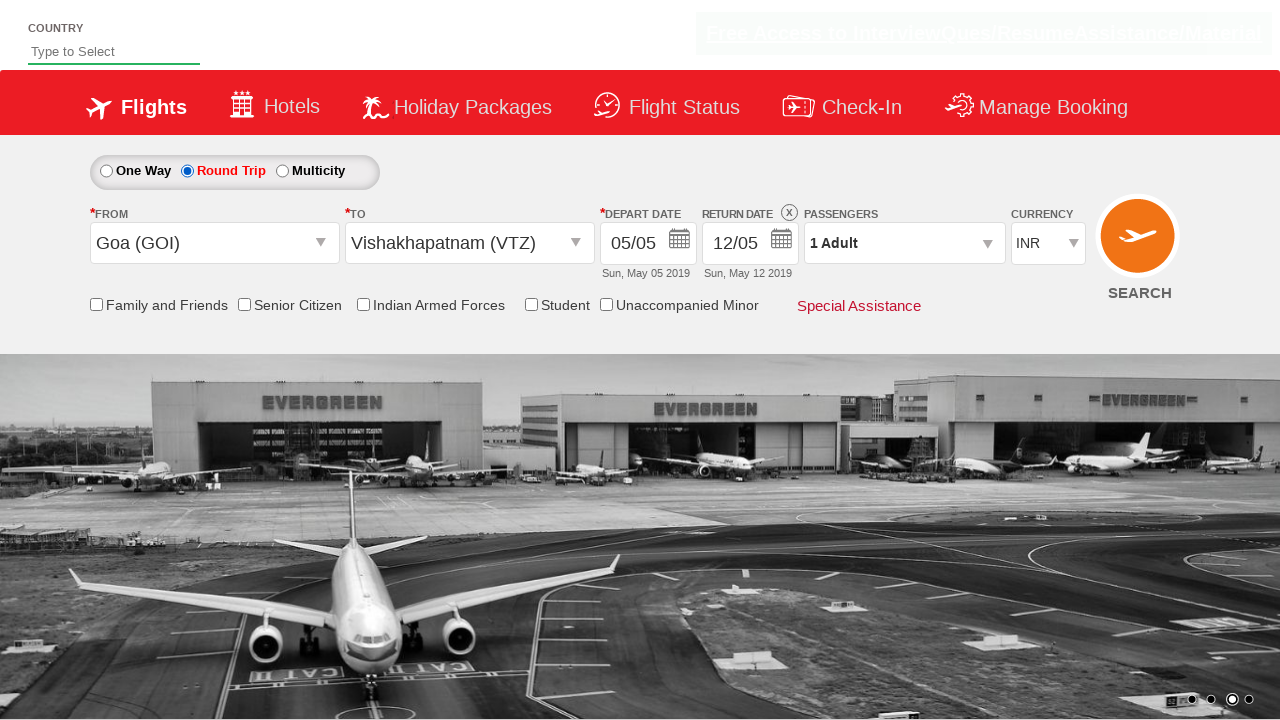

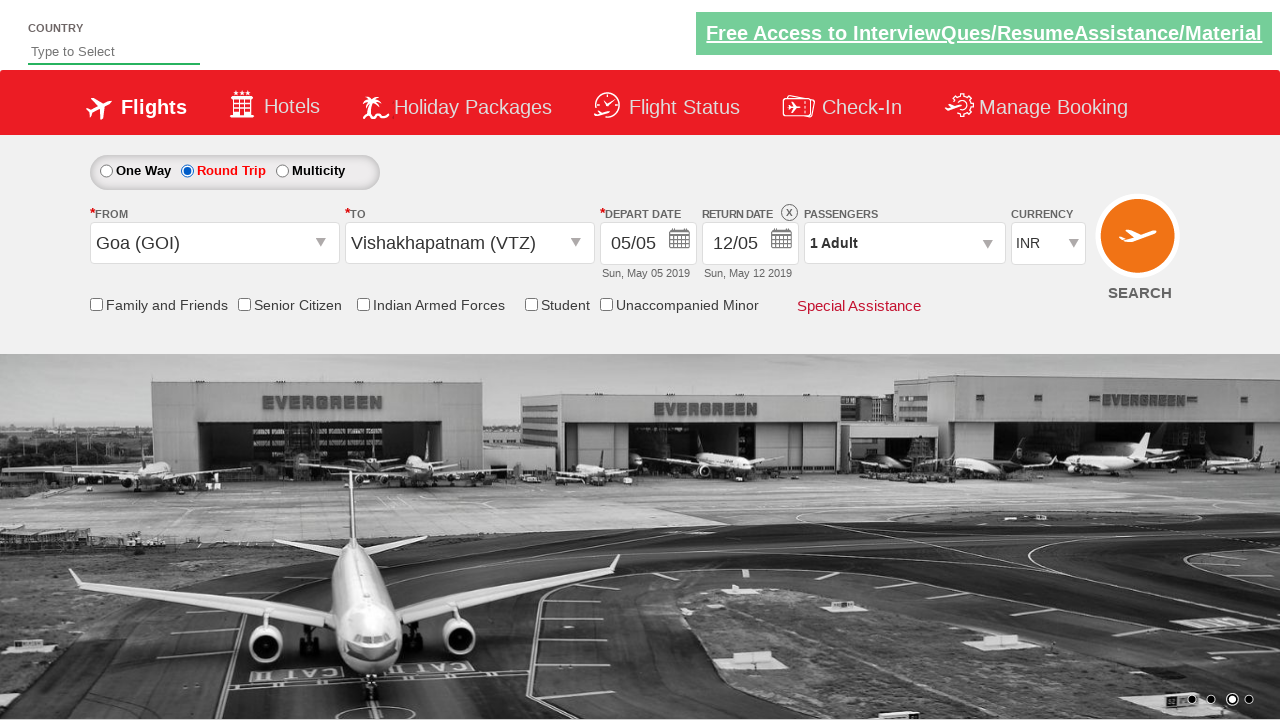